Tests dynamic controls by clicking Remove button to hide an element, verifying it's gone, then clicking Add button to show it again and verifying it's back

Starting URL: https://the-internet.herokuapp.com/dynamic_controls

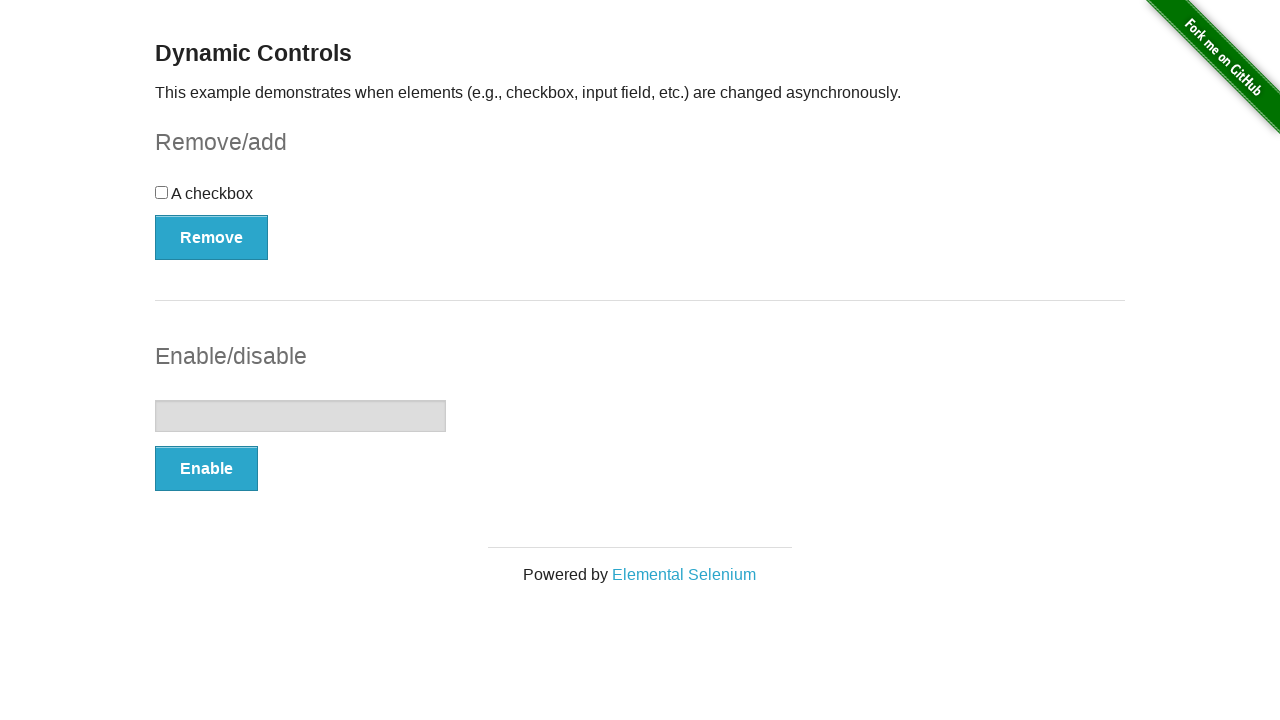

Clicked Remove button to hide the element at (212, 237) on xpath=//button[.='Remove']
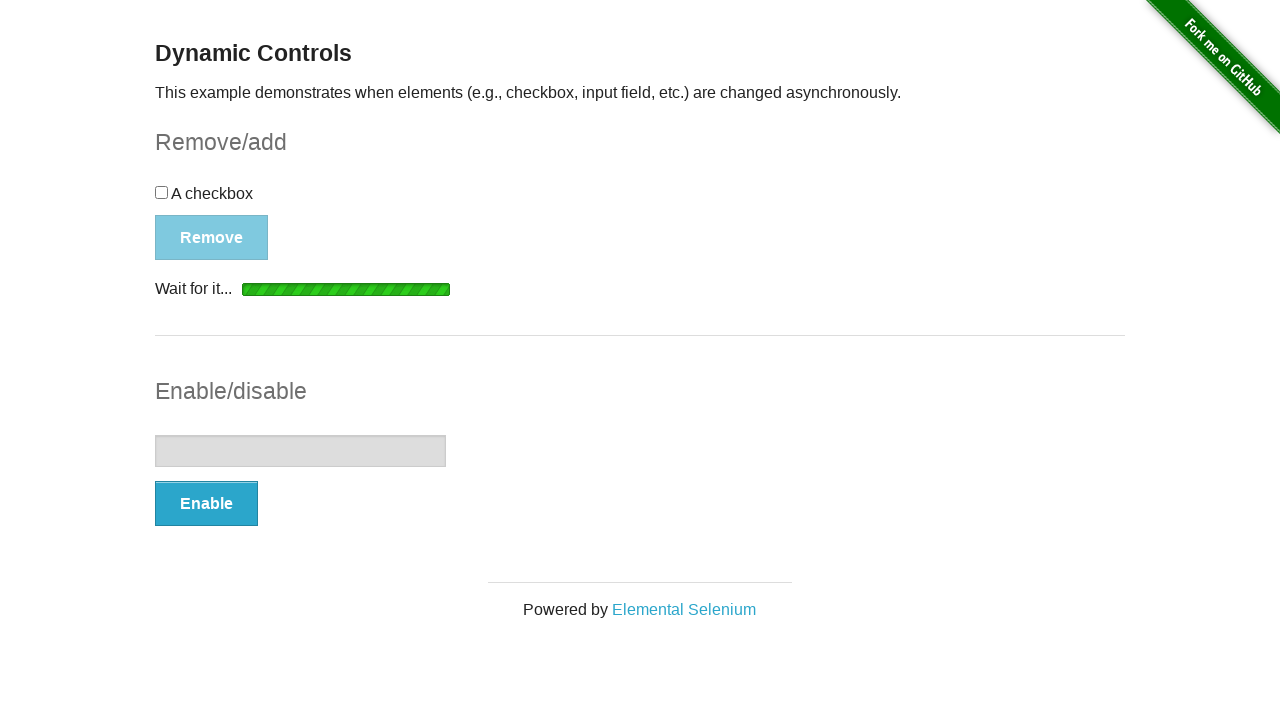

Waited for 'It's gone!' message to appear
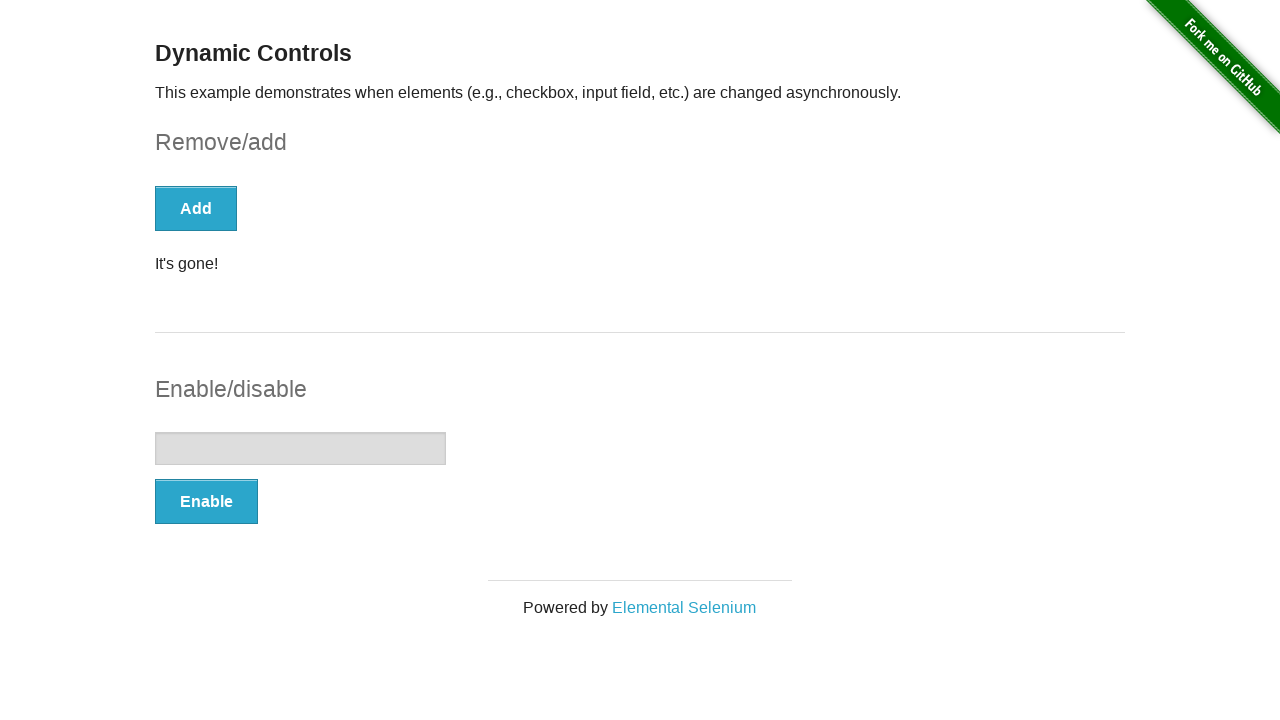

Verified 'It's gone!' message is displayed
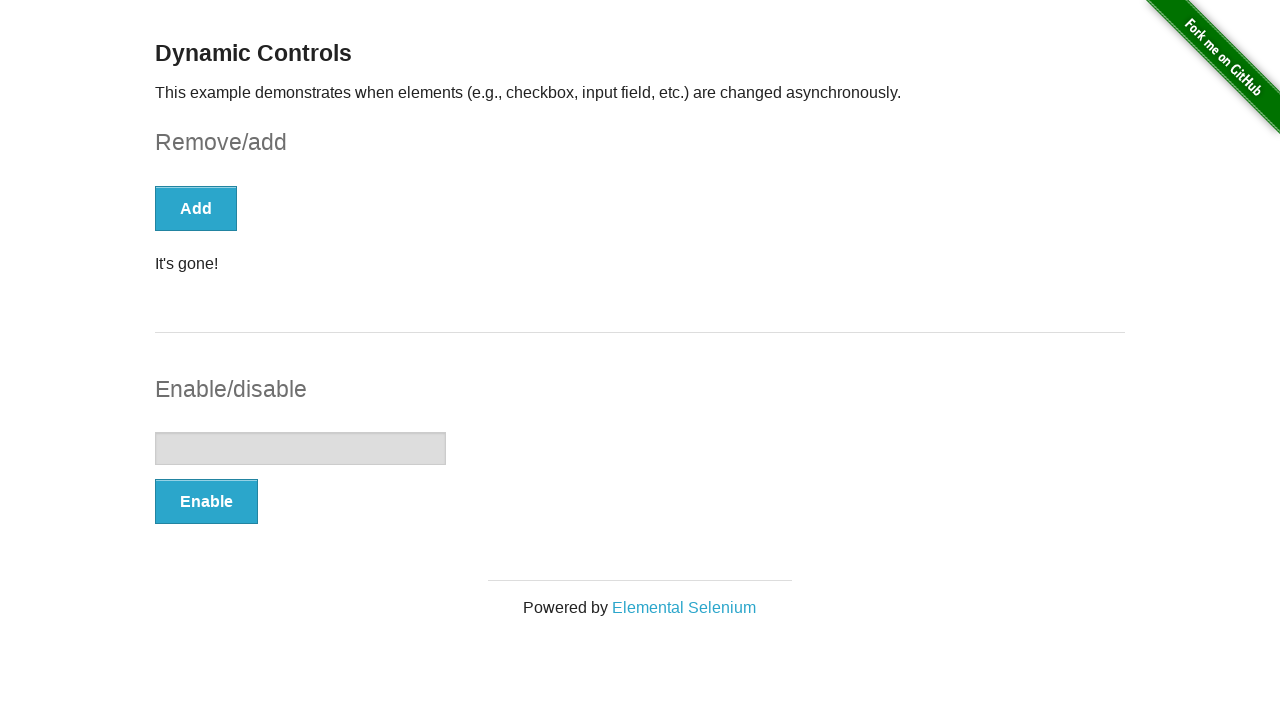

Clicked Add button to show the element again at (196, 208) on xpath=//button[.='Add']
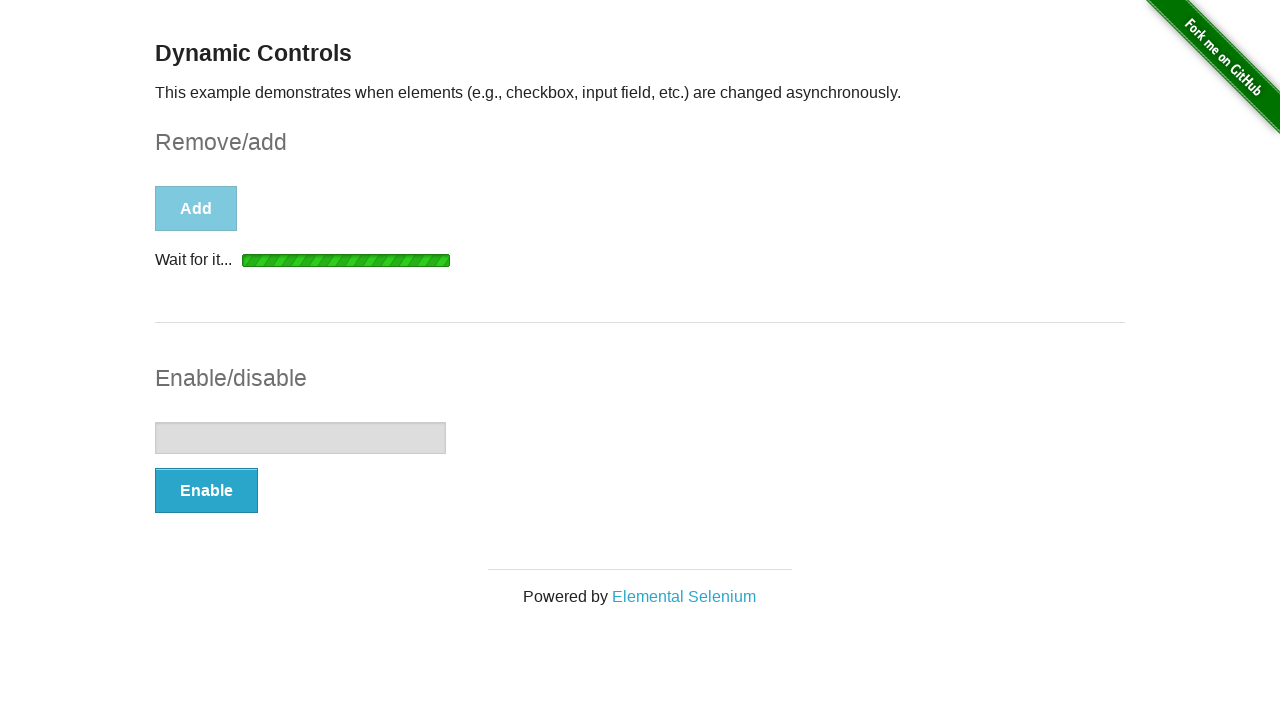

Waited for 'It's back!' message to appear
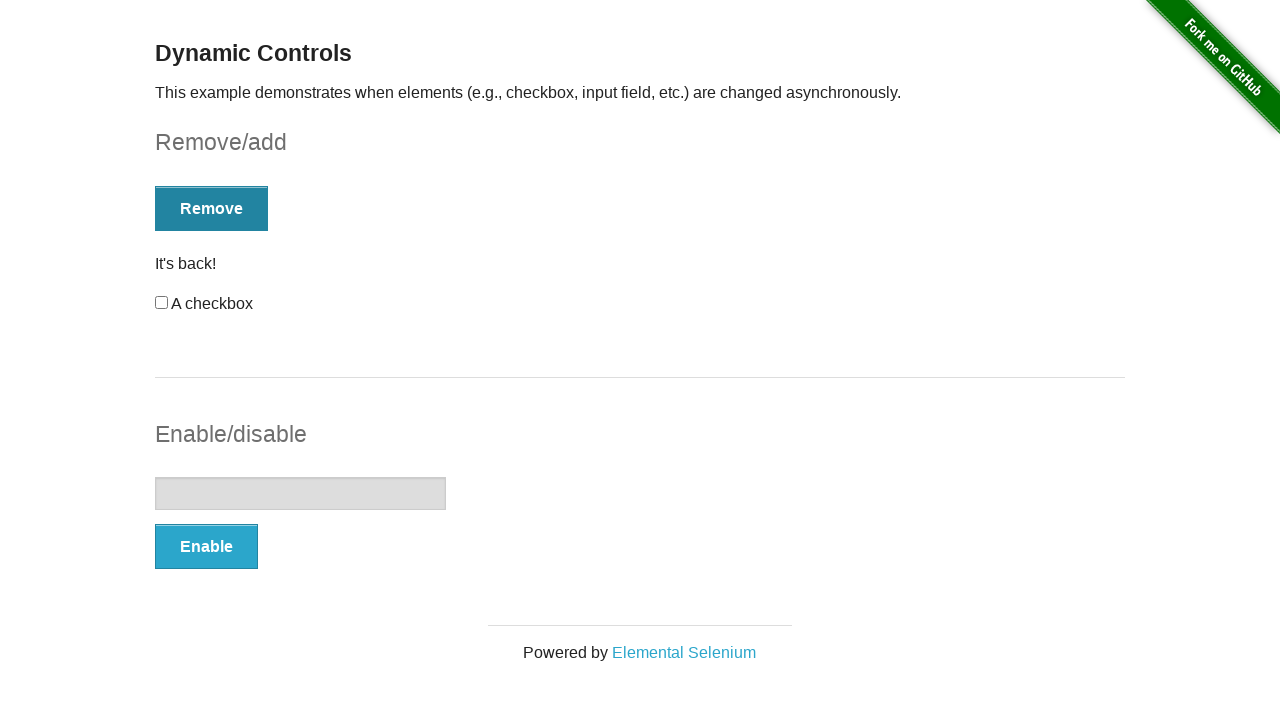

Verified 'It's back!' message is displayed
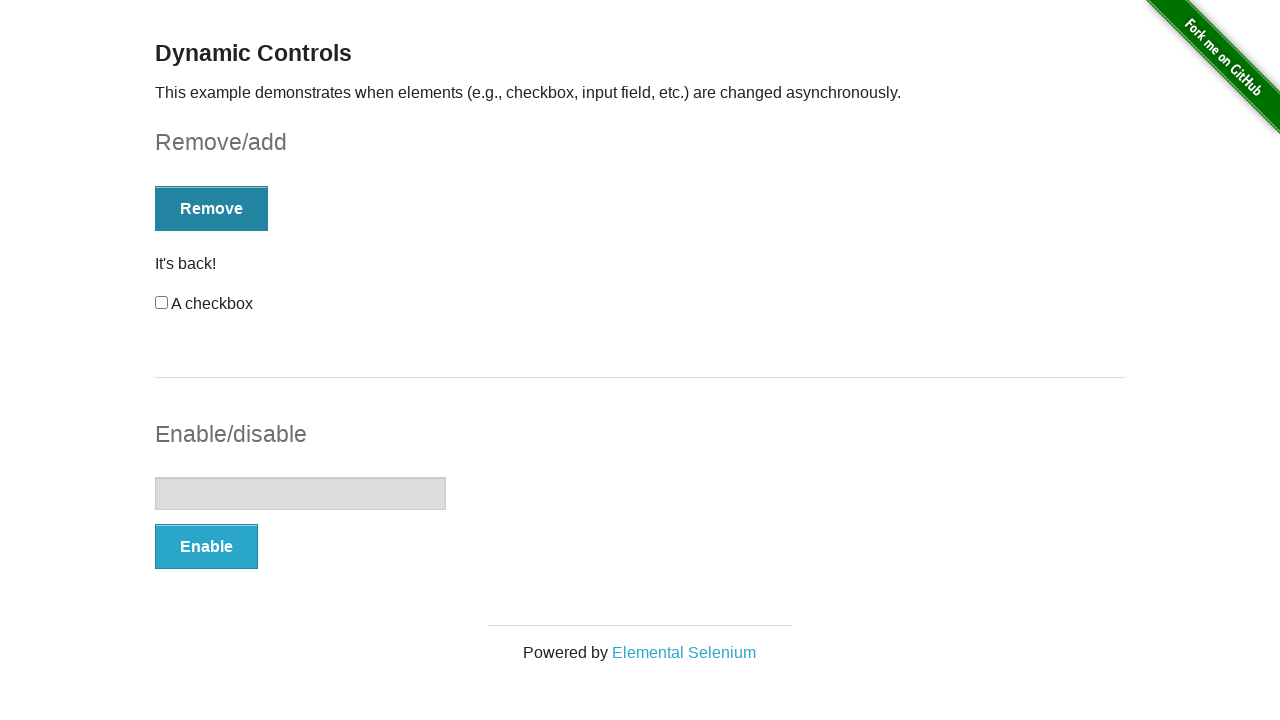

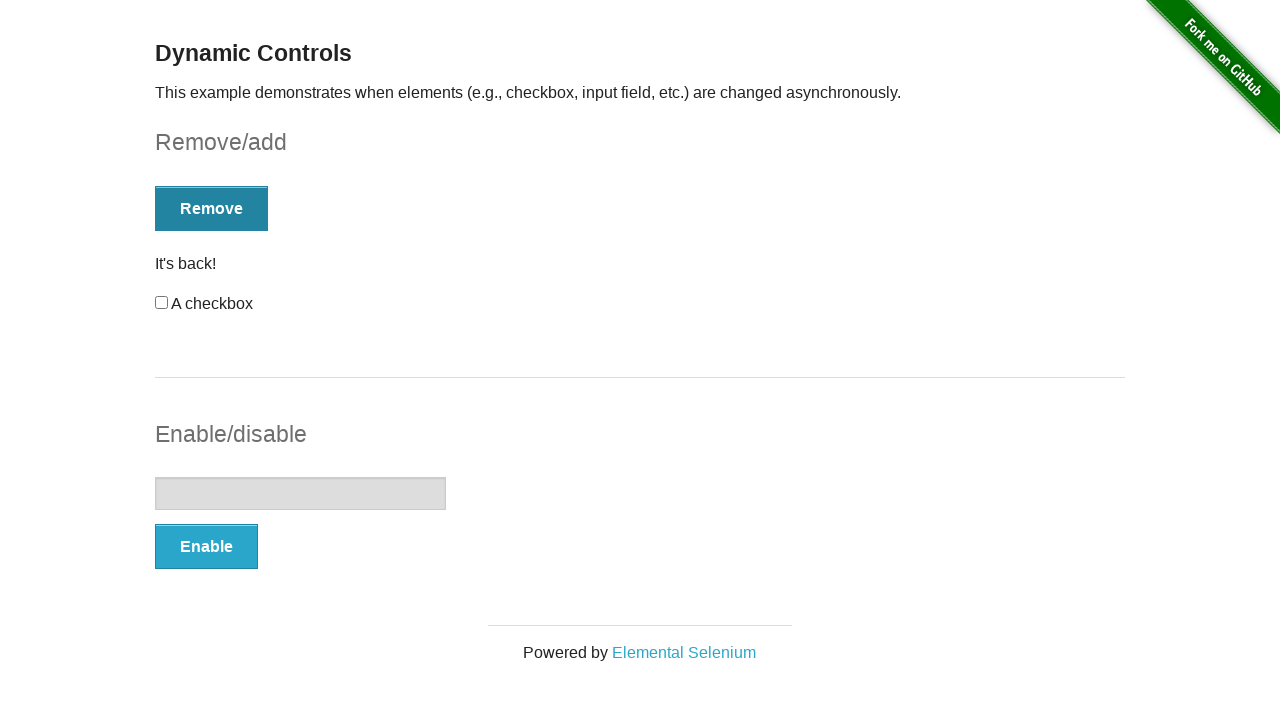